Navigates to a test automation practice blog and locates an element containing the text "Cypress" using XPath contains() method to verify element presence.

Starting URL: https://testautomationpractice.blogspot.com/

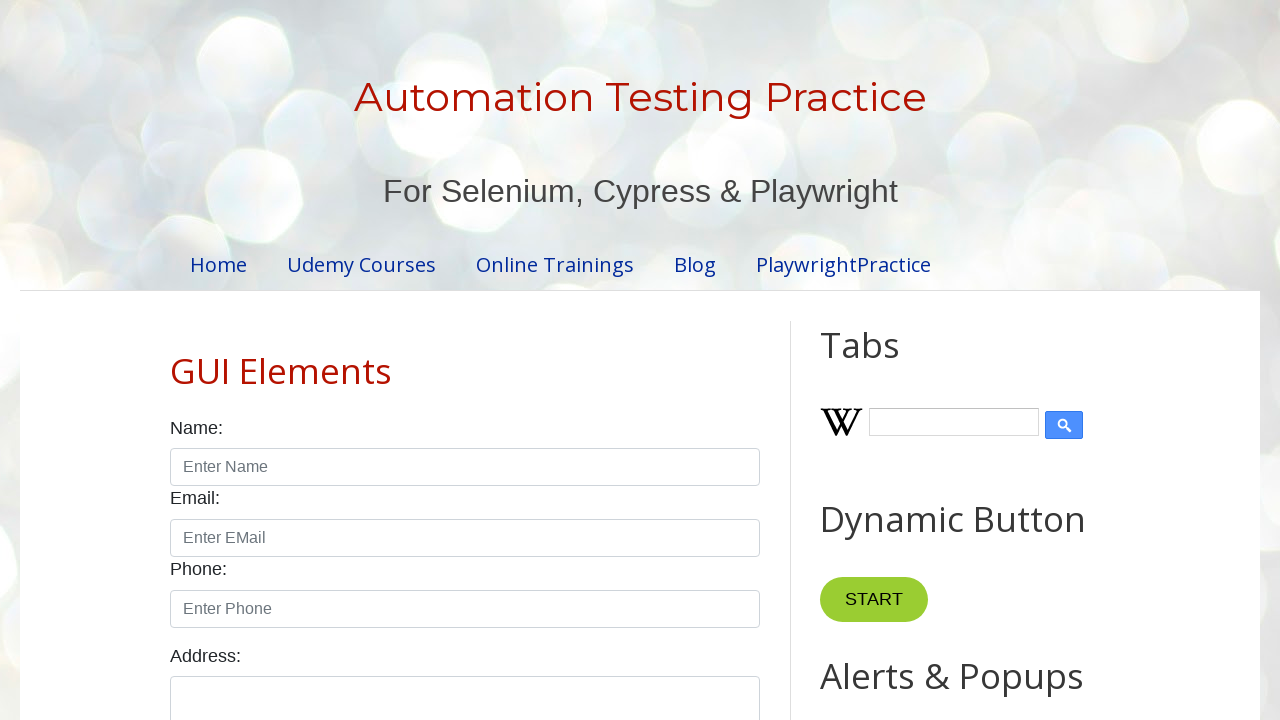

Navigated to test automation practice blog
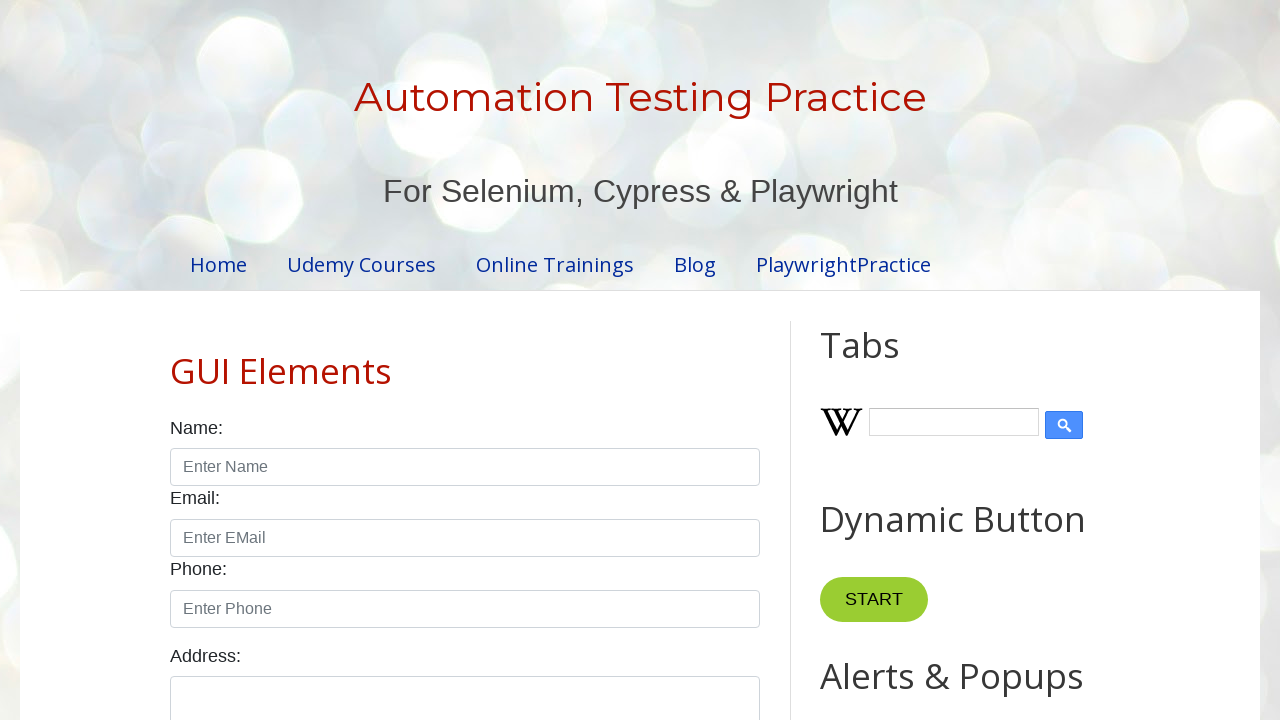

Located element containing 'Cypress' text using XPath contains() method
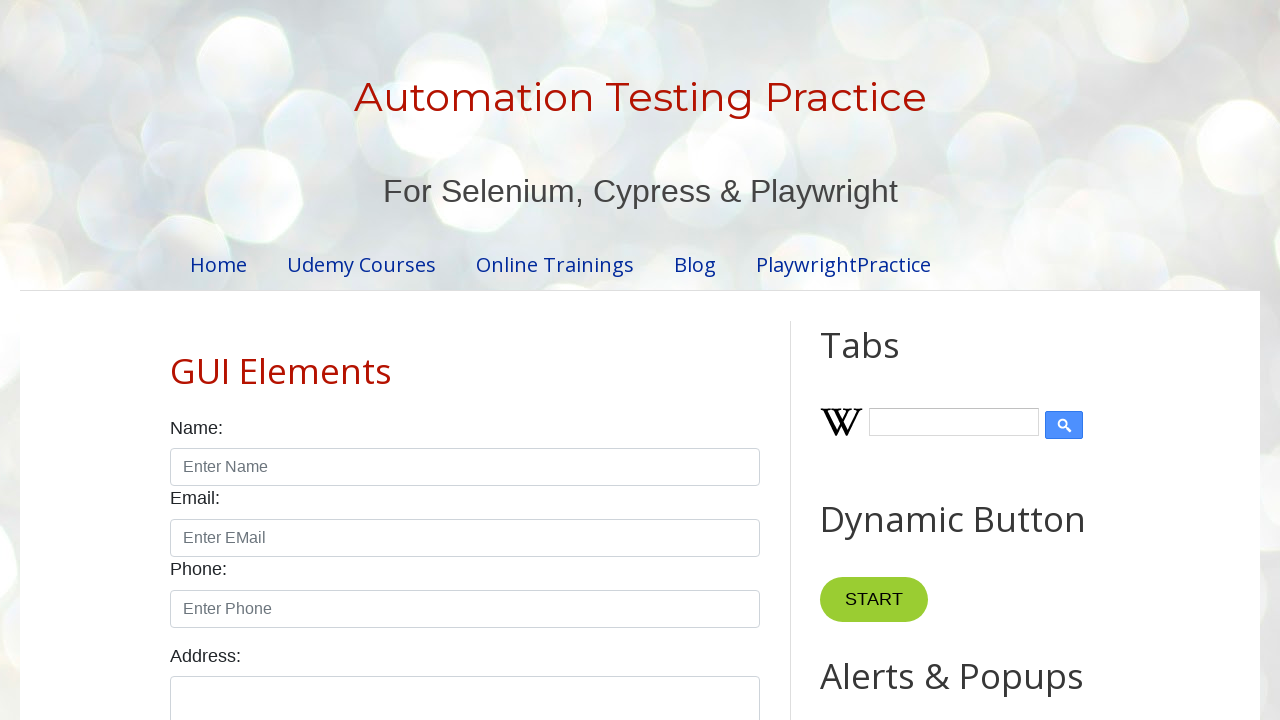

Verified element containing 'Cypress' is visible
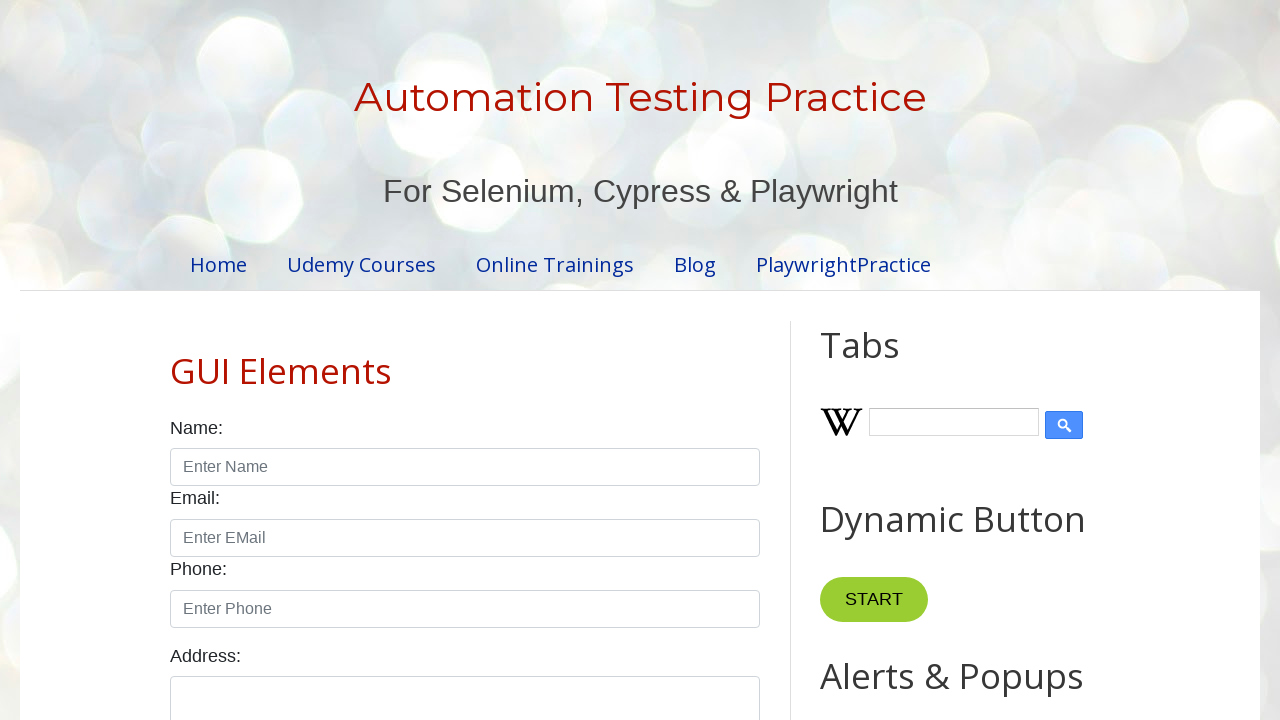

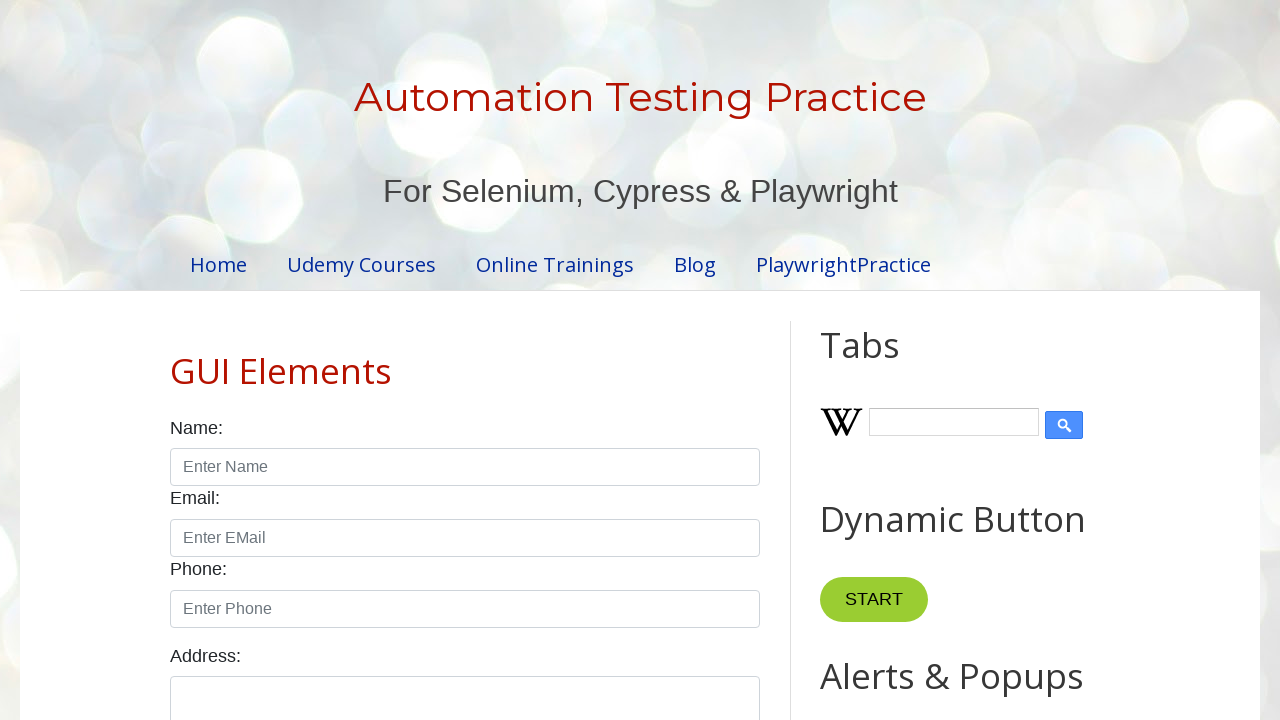